Tests dropdown selection functionality using various selection methods (by index, value, and visible text) and verifies the selected options

Starting URL: https://rahulshettyacademy.com/AutomationPractice/

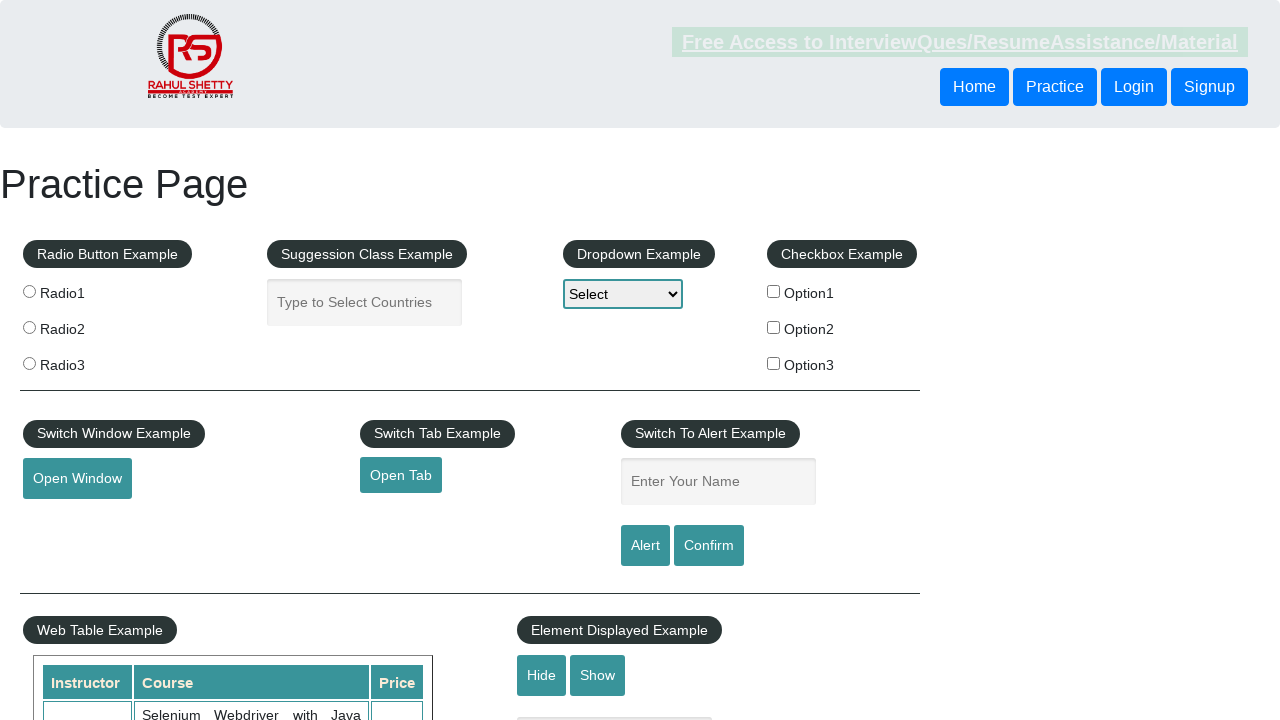

Clicked dropdown to open it at (623, 294) on #dropdown-class-example
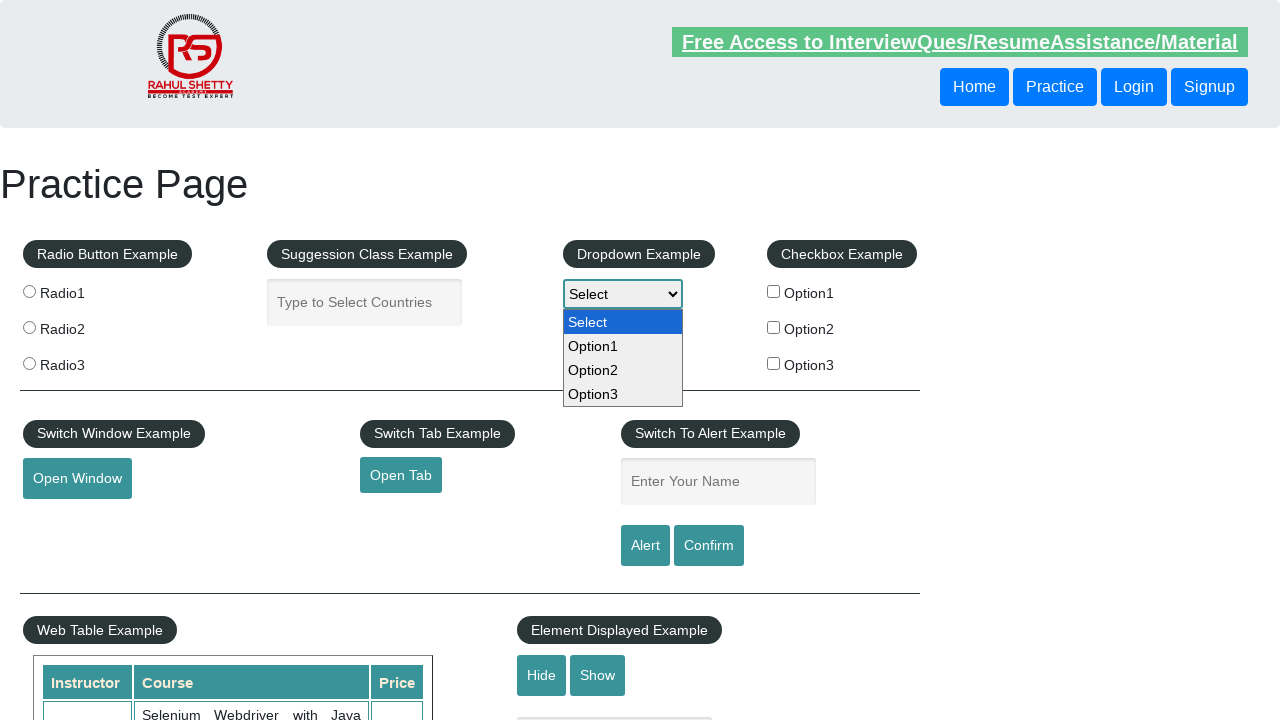

Selected option by index 2 (Option2) on #dropdown-class-example
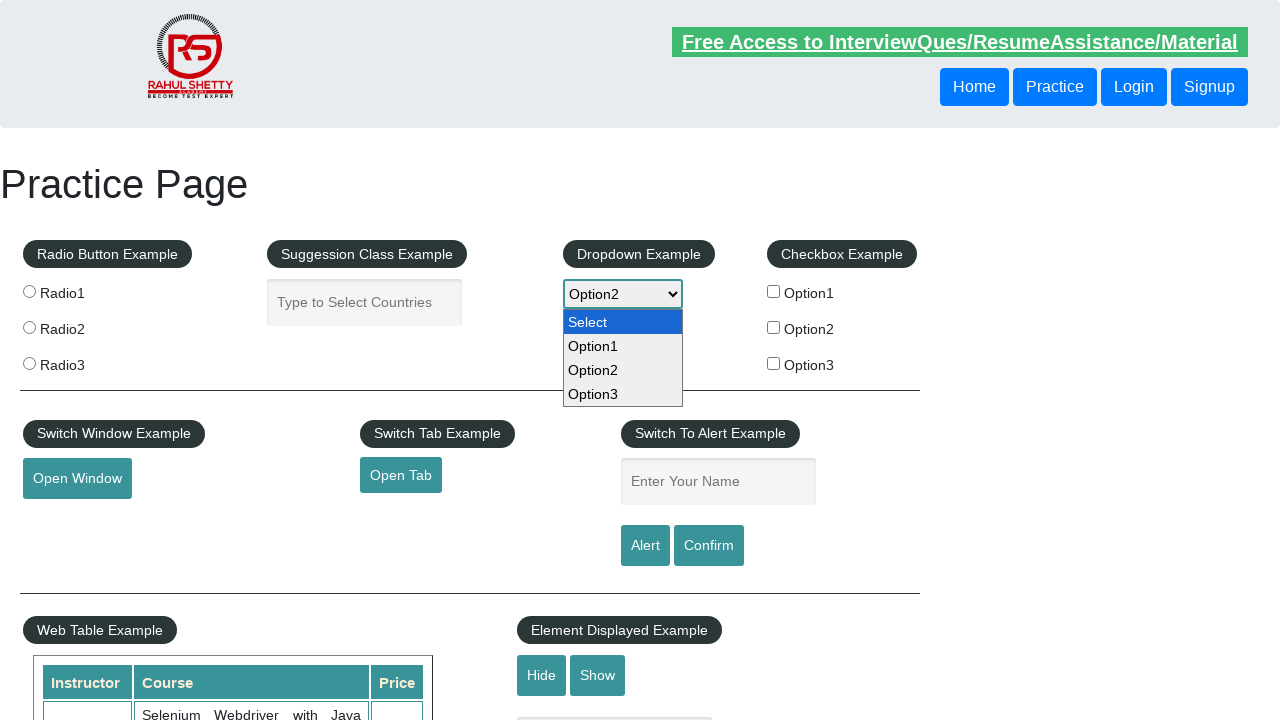

Selected option by value 'option3' on #dropdown-class-example
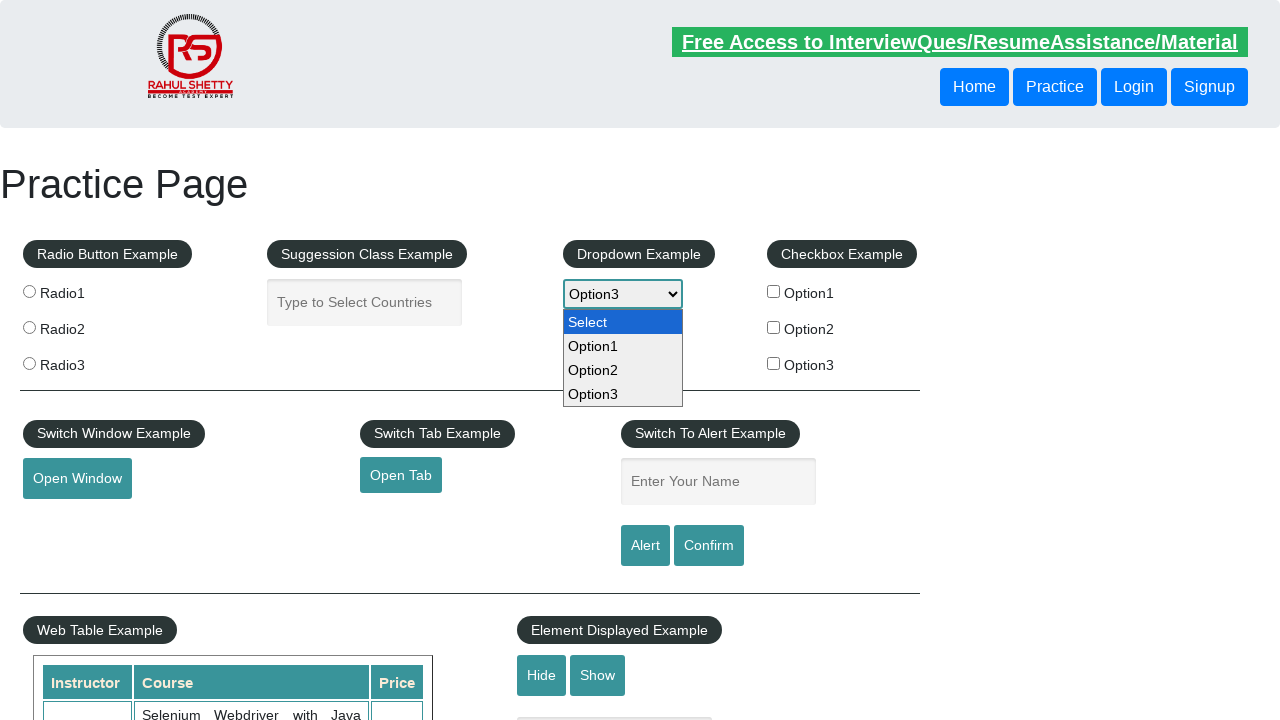

Selected option by visible text 'Option1' on #dropdown-class-example
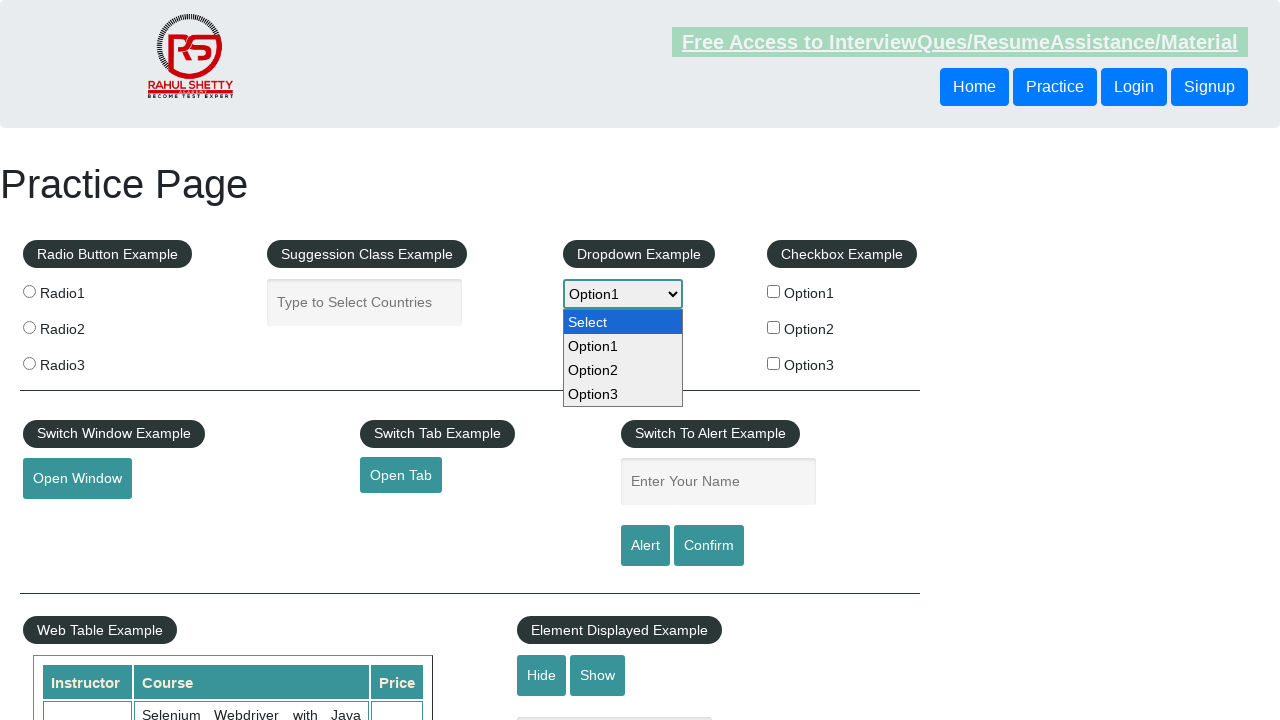

Located dropdown element
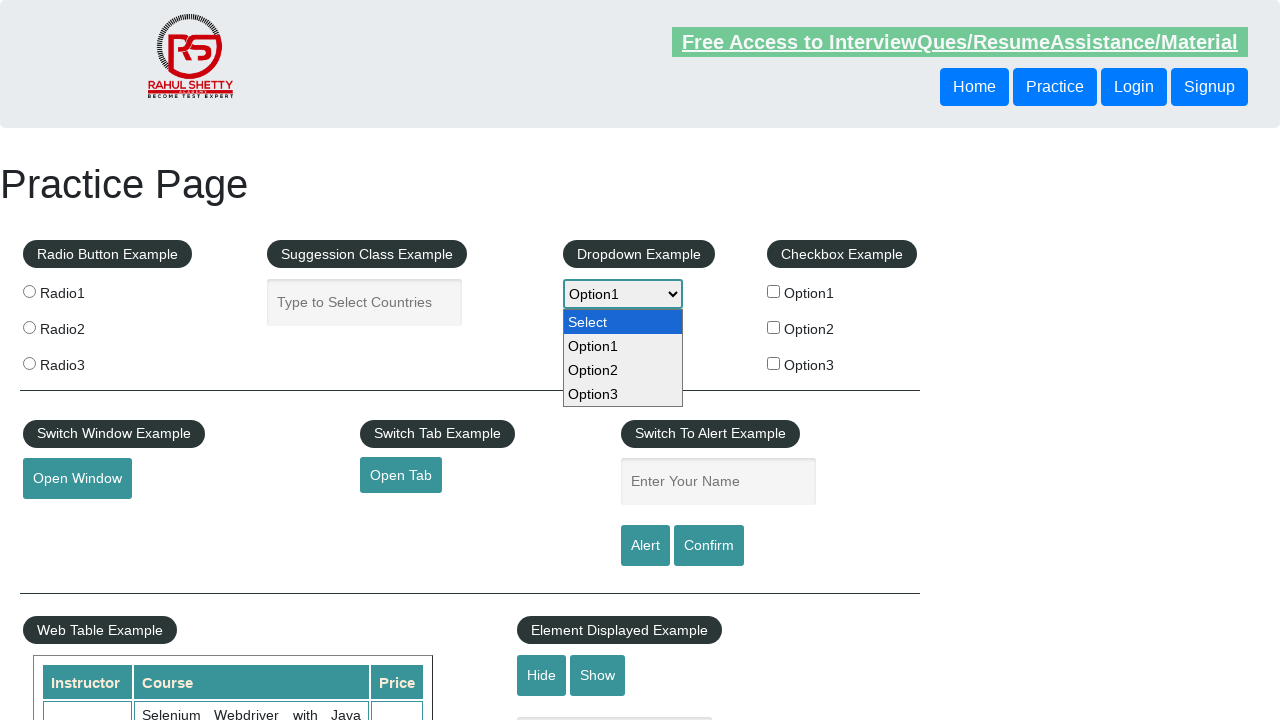

Retrieved all option elements from dropdown
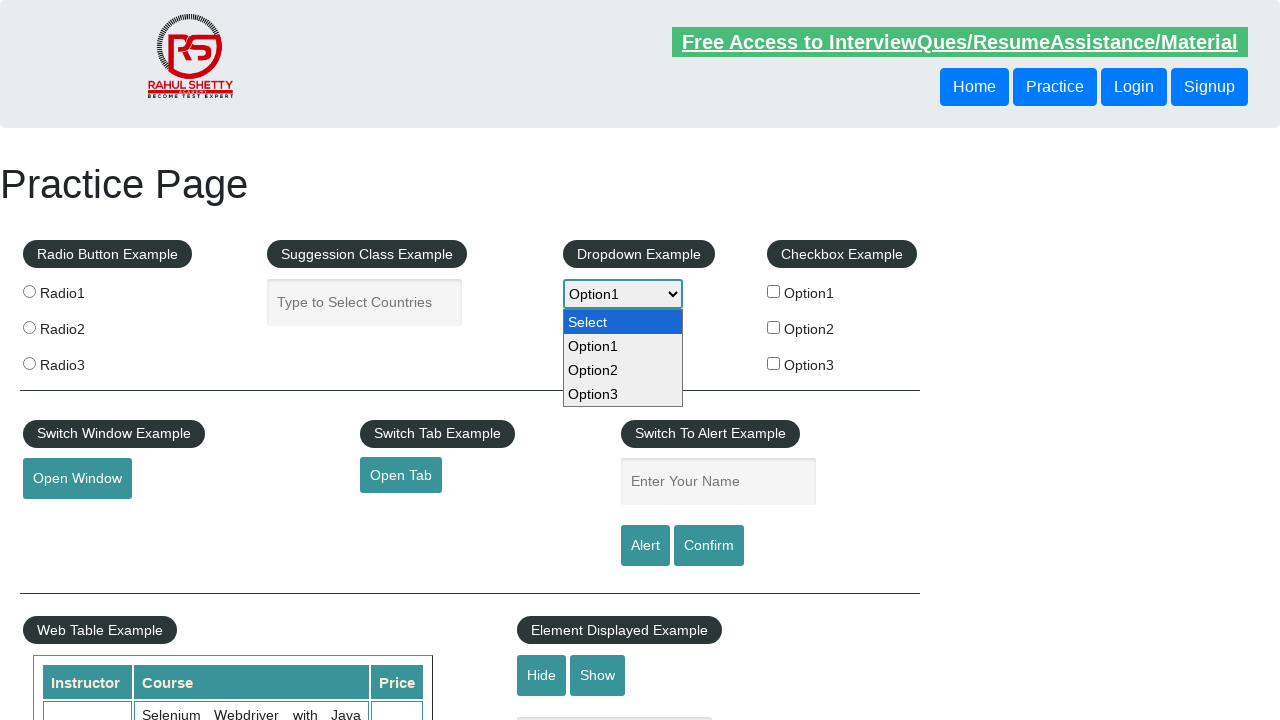

Verified dropdown has 4 options
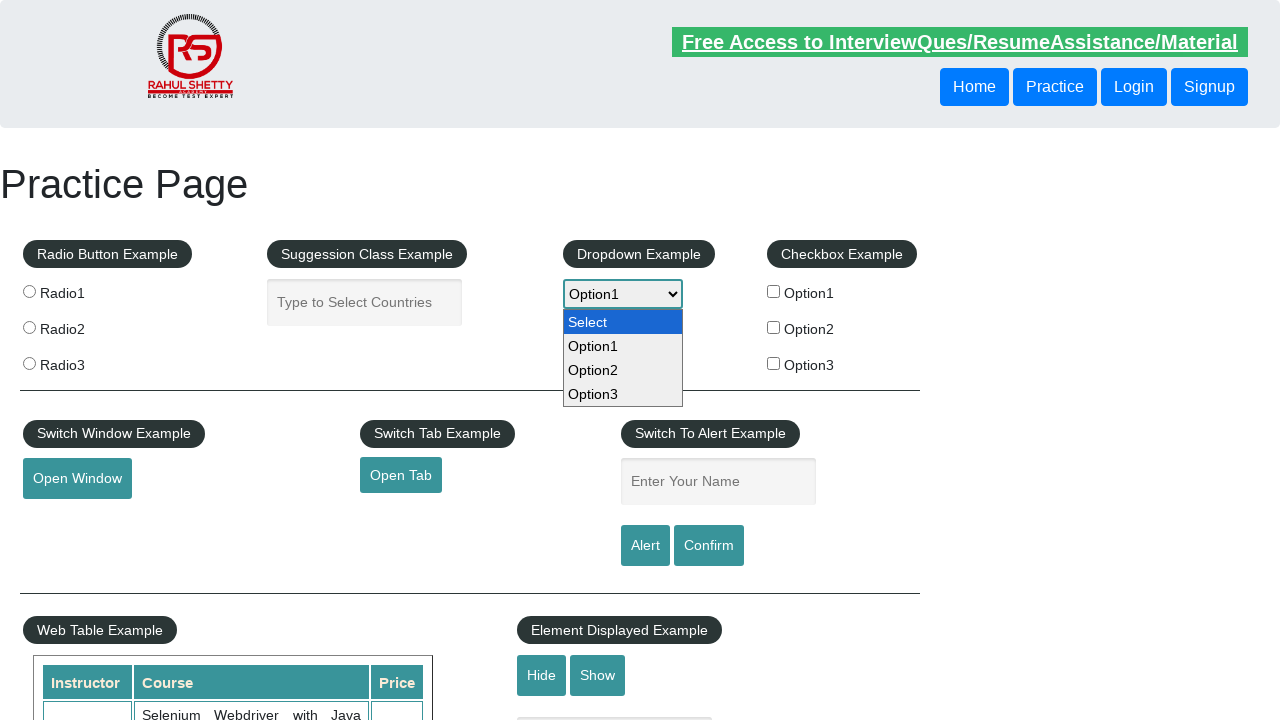

Retrieved third option text: 'Option2'
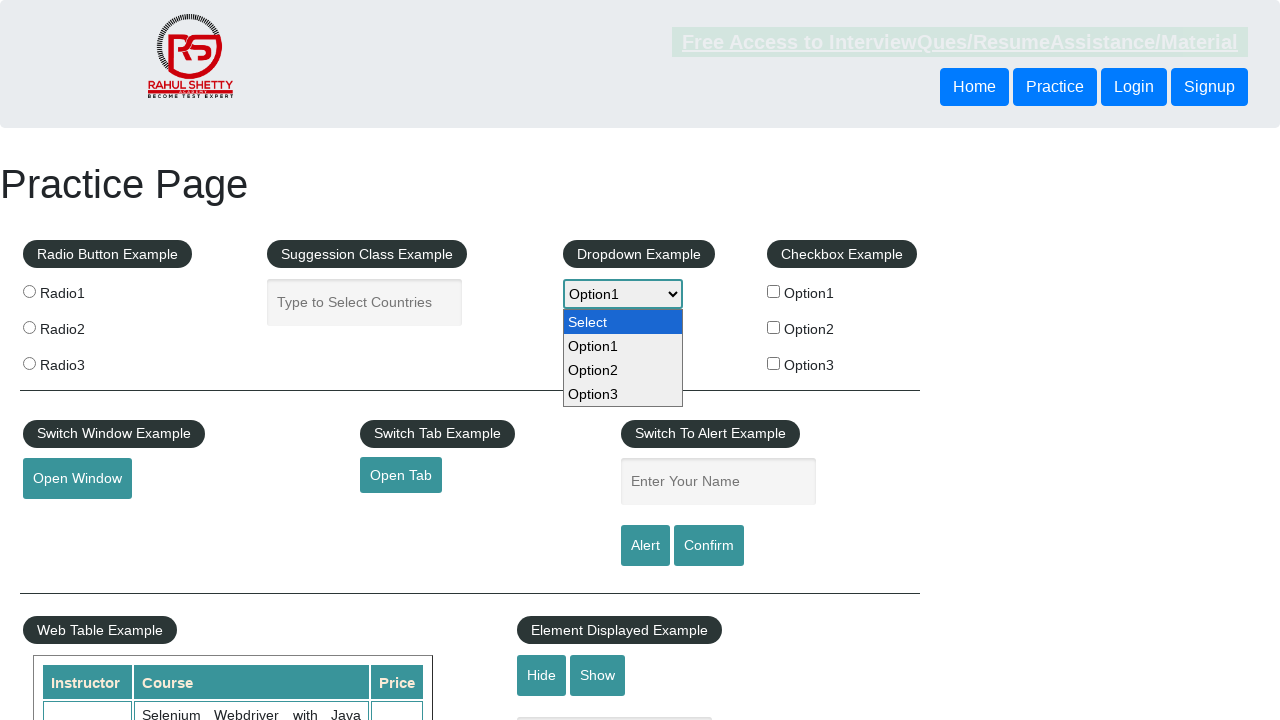

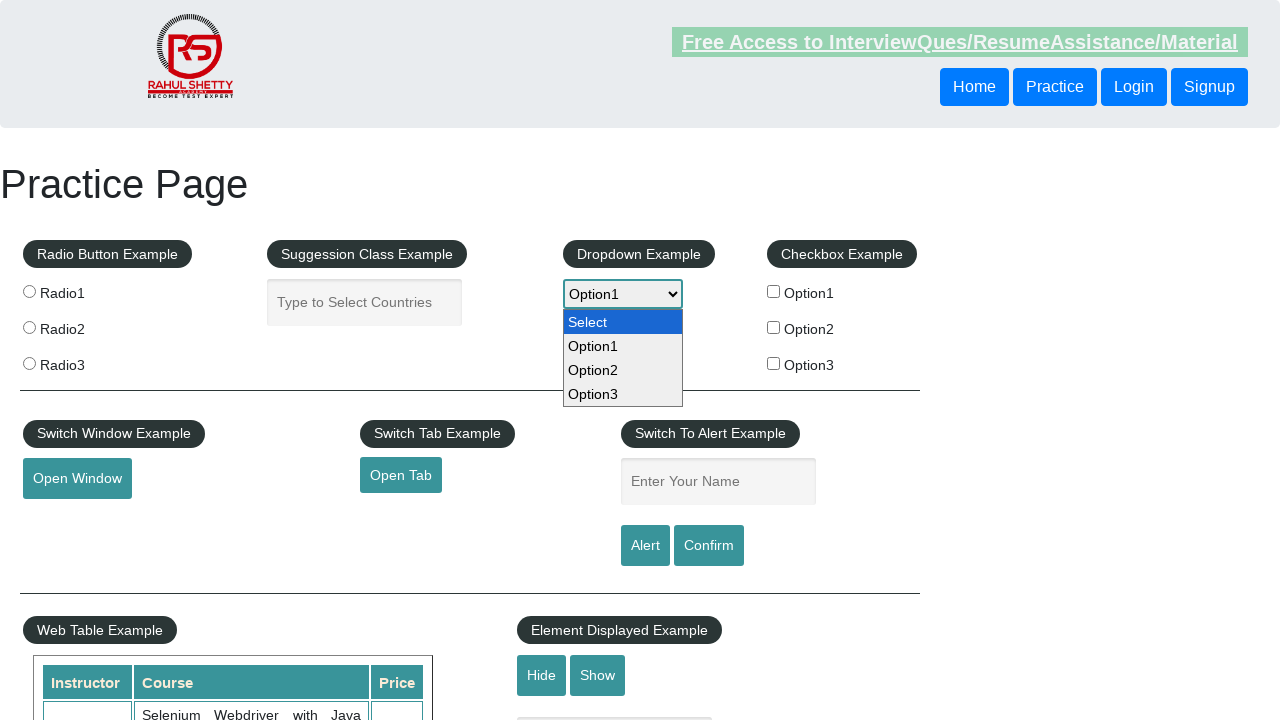